Tests Dell website search functionality by entering a search query and clicking the search button

Starting URL: https://www.dell.com/en-us

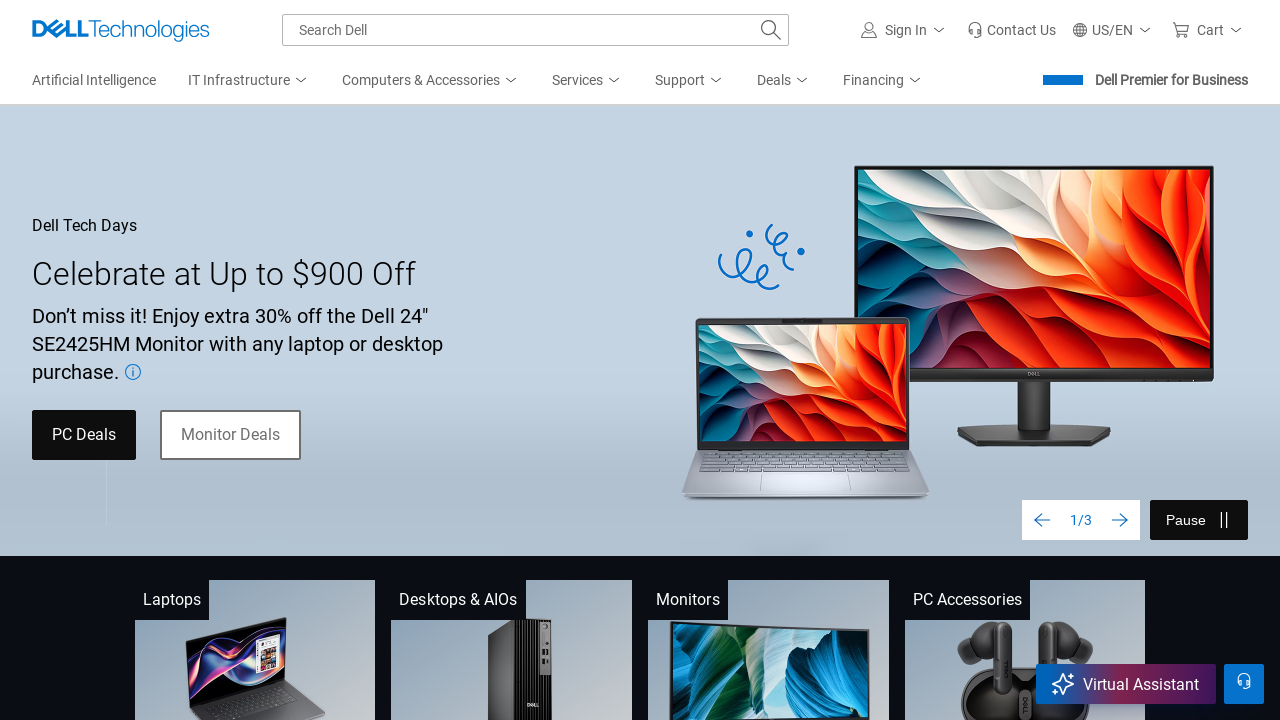

Filled search input with 'webdriver' query on #mh-search-input
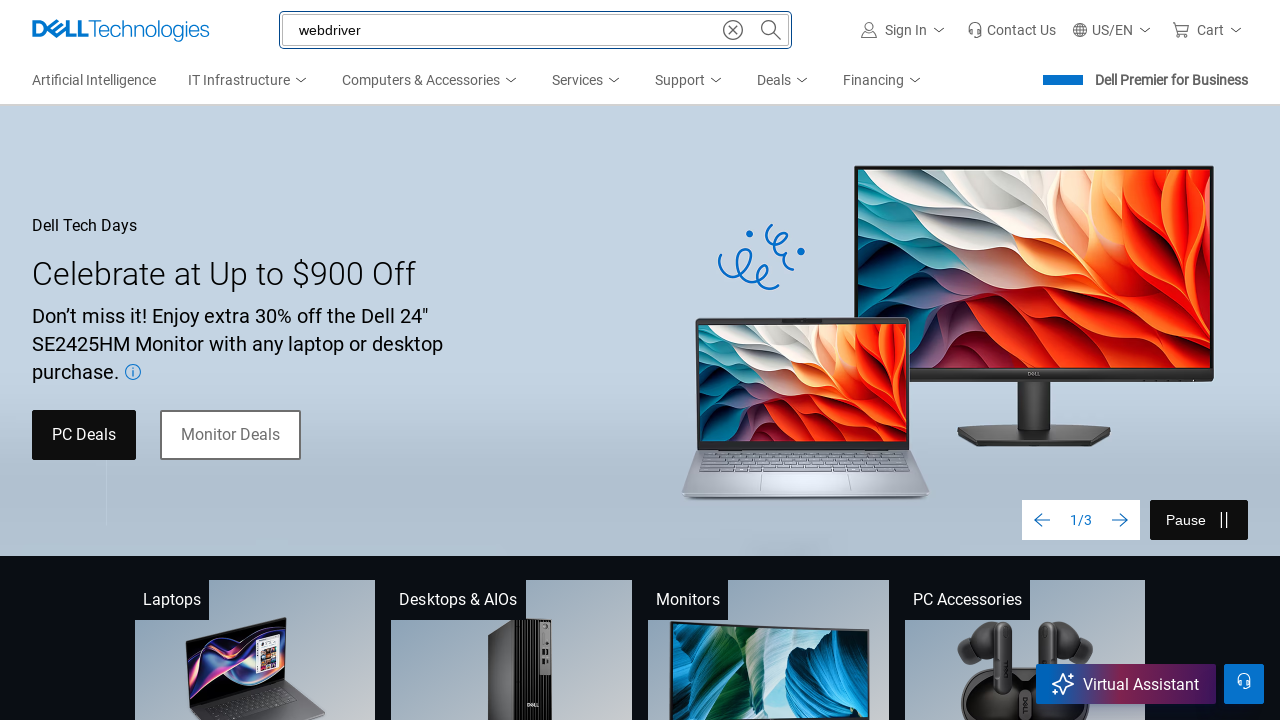

Clicked search button to execute search at (771, 30) on .mh-search-btn.mh-search-submit
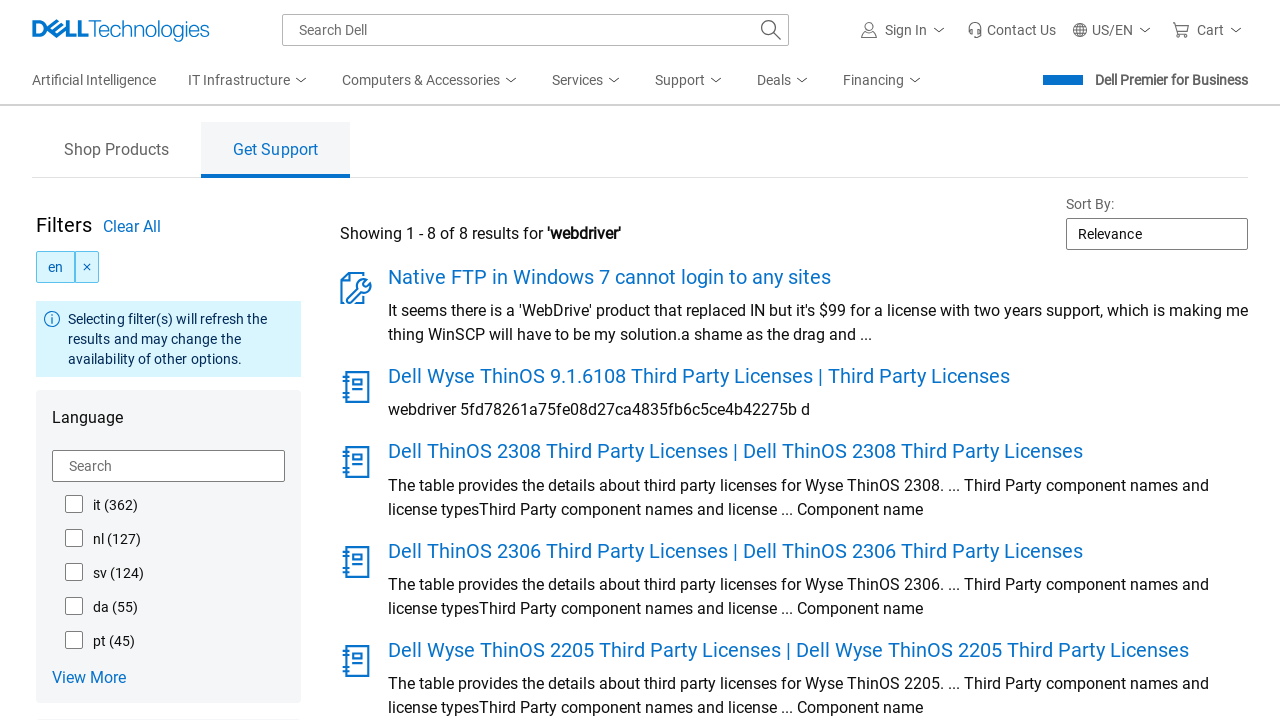

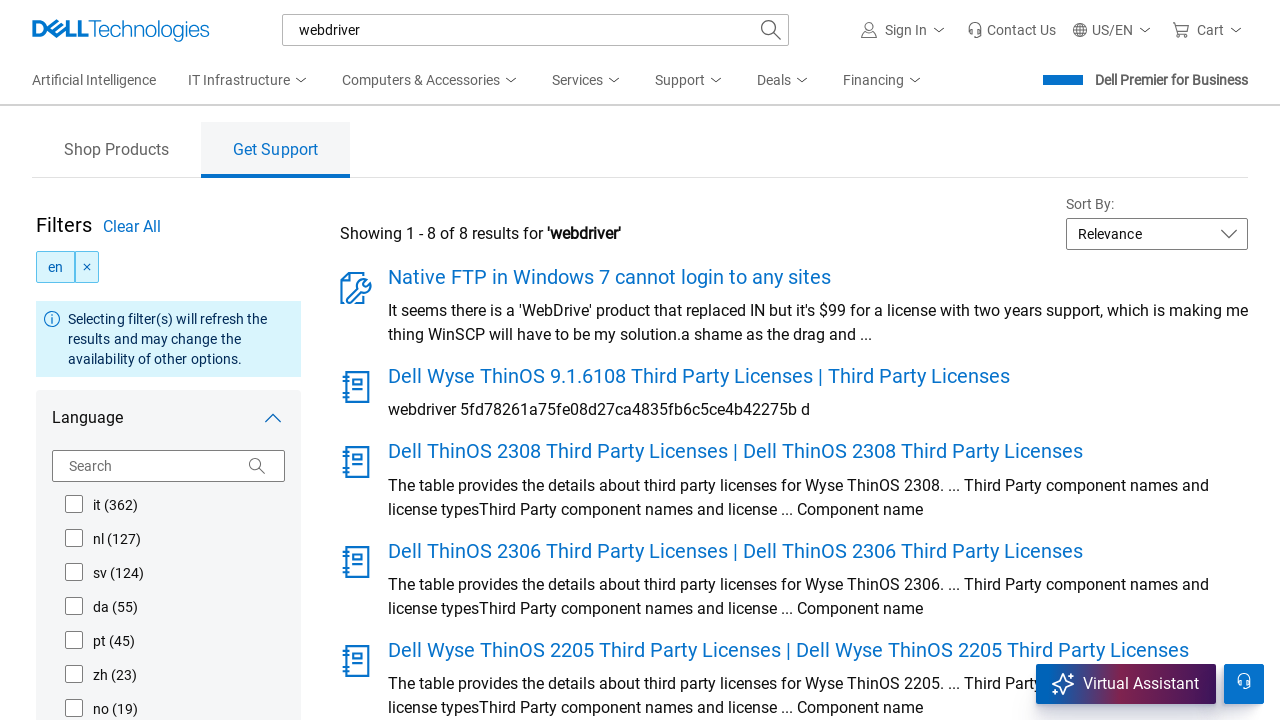